Tests that the toggle-all checkbox updates its state when individual items are completed or cleared

Starting URL: https://demo.playwright.dev/todomvc

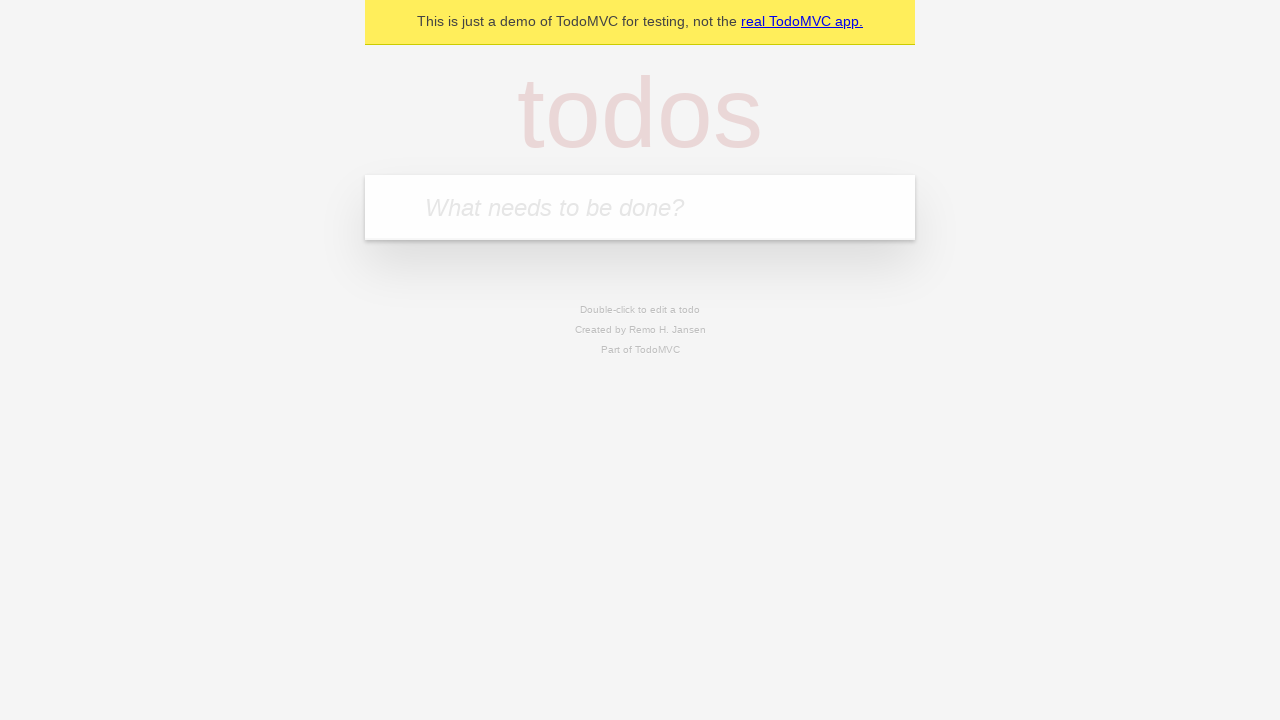

Filled new todo field with 'buy some cheese' on .new-todo
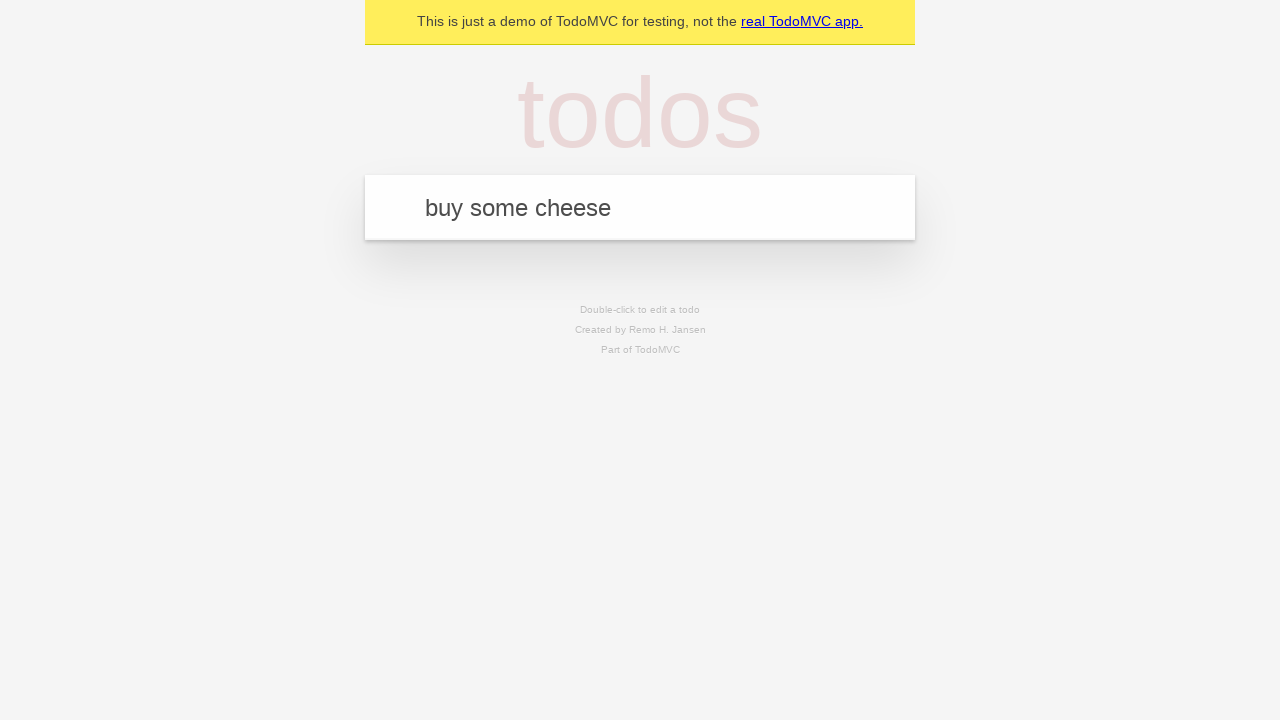

Pressed Enter to add first todo item on .new-todo
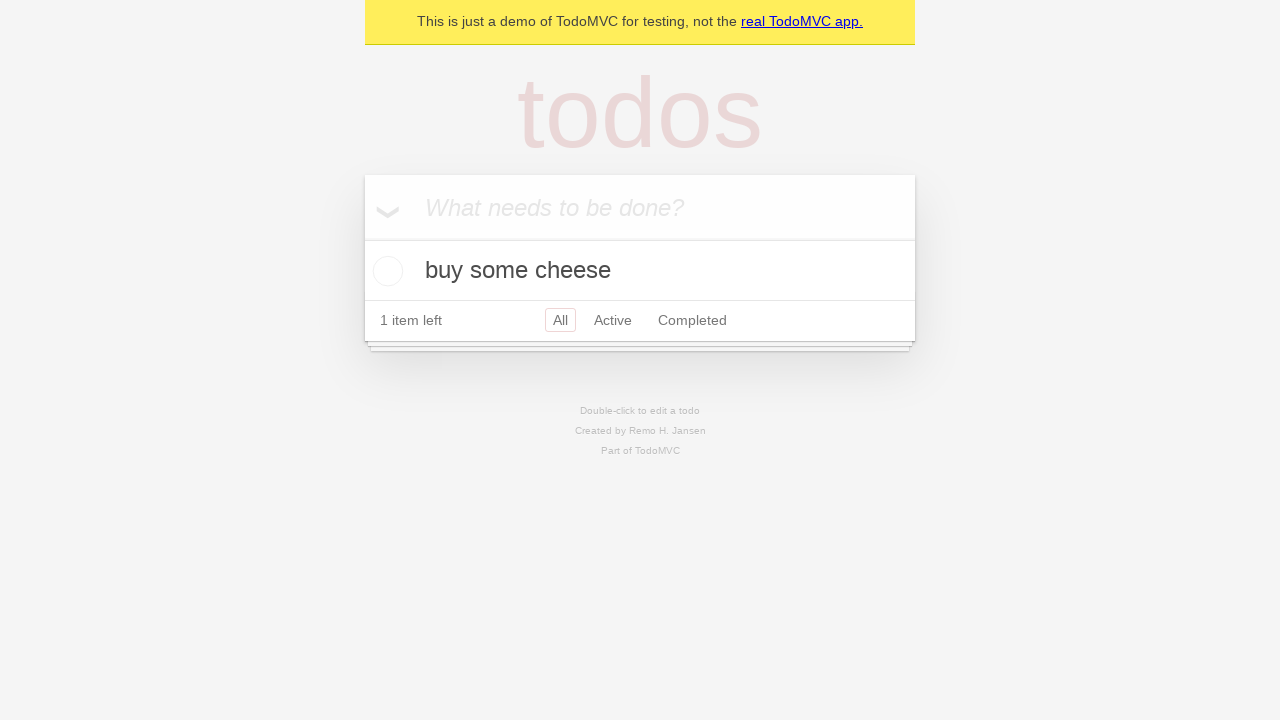

Filled new todo field with 'feed the cat' on .new-todo
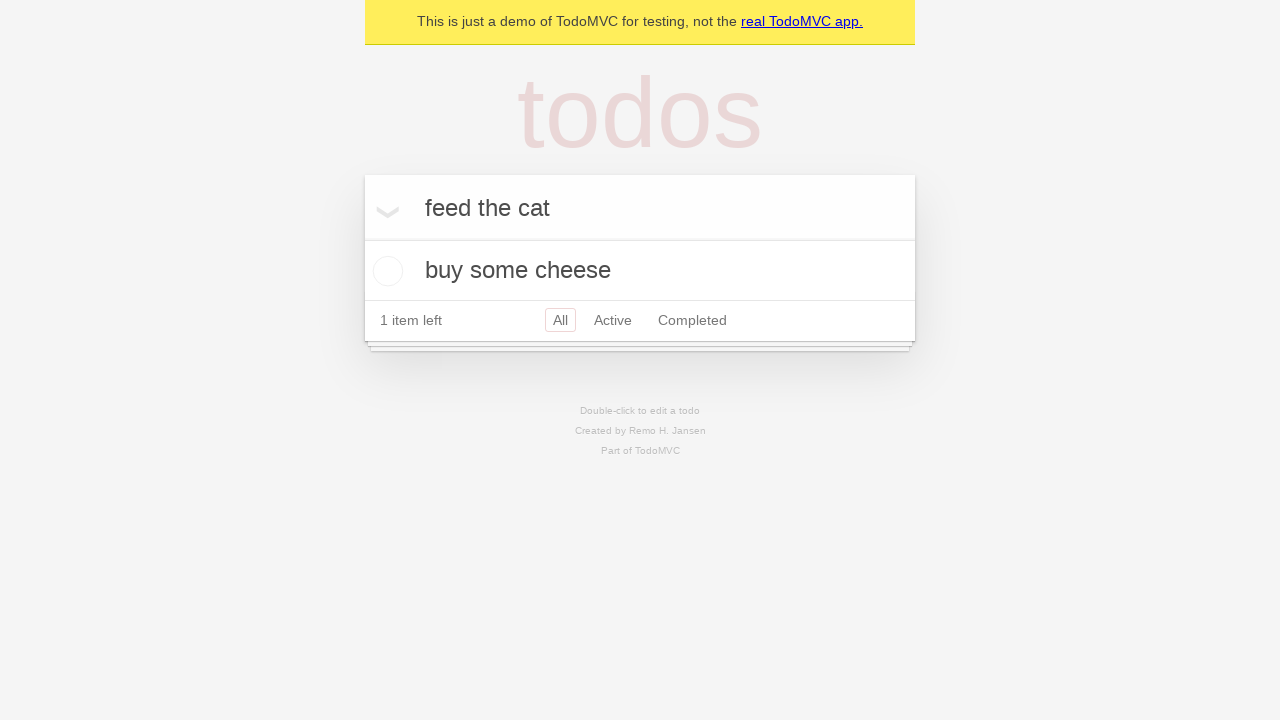

Pressed Enter to add second todo item on .new-todo
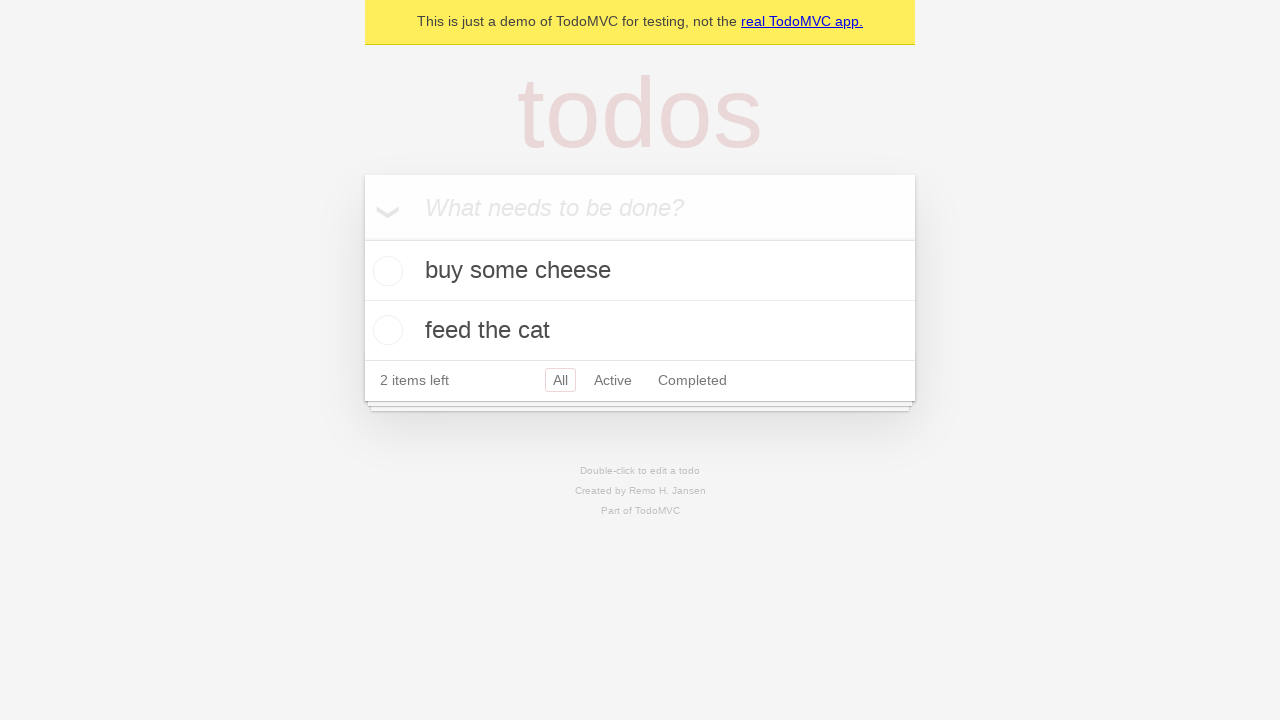

Filled new todo field with 'book a doctors appointment' on .new-todo
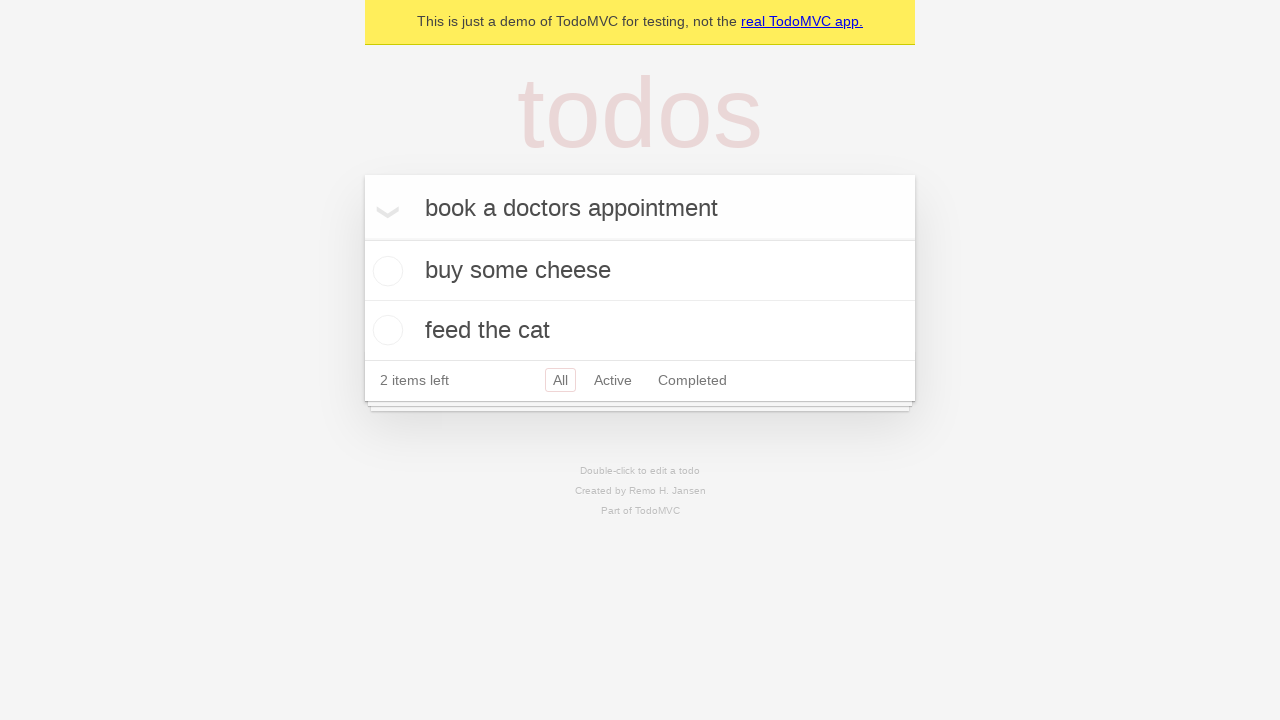

Pressed Enter to add third todo item on .new-todo
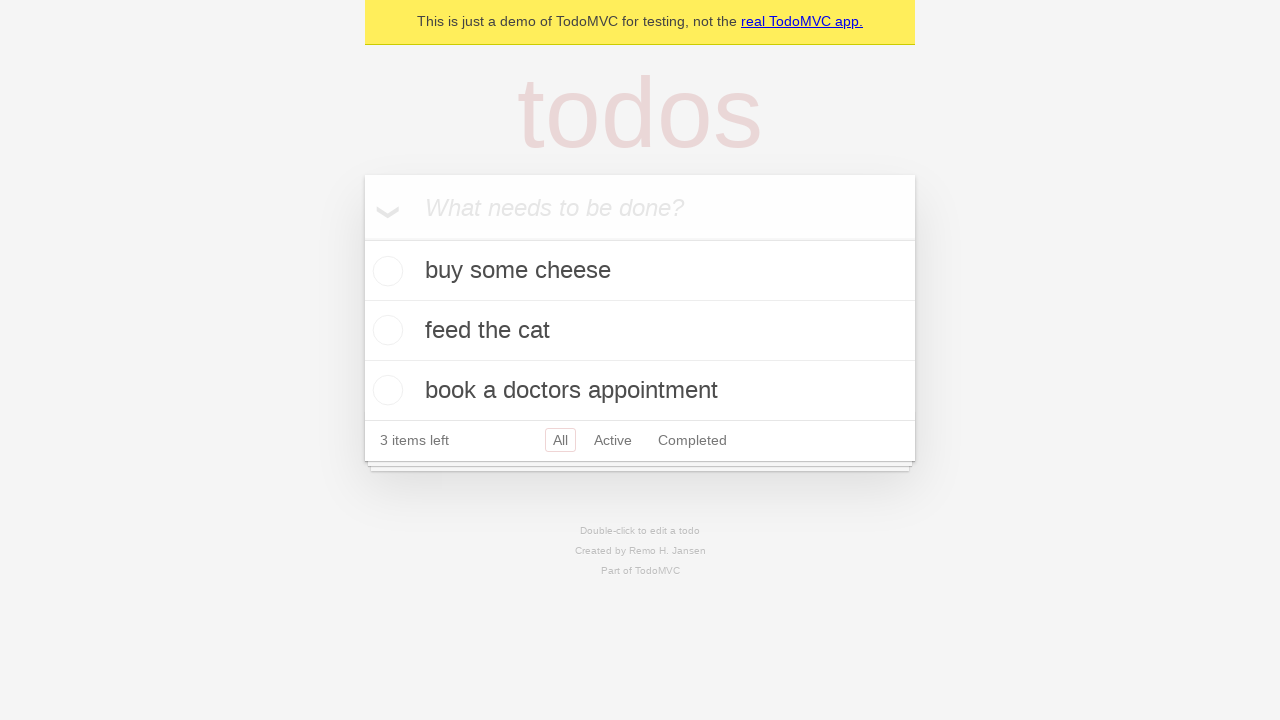

Checked toggle-all checkbox to mark all todos as completed at (362, 238) on .toggle-all
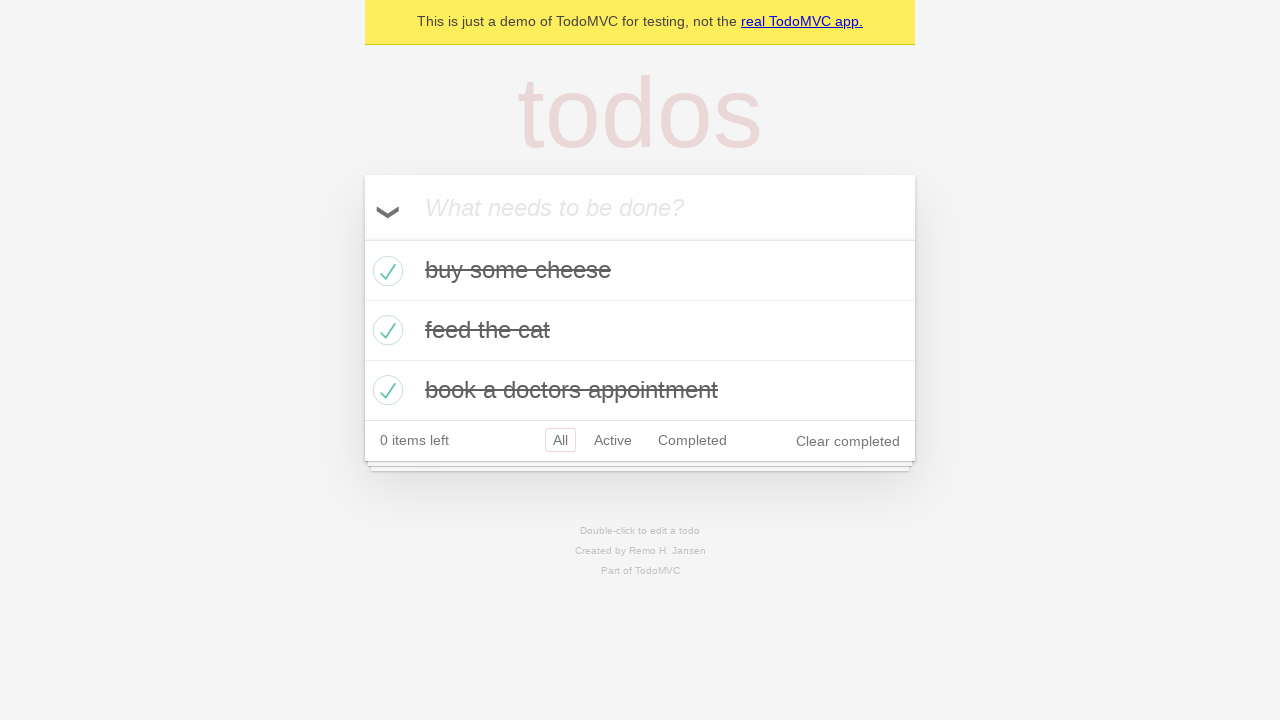

Unchecked first todo item to mark it as incomplete at (385, 271) on .todo-list li >> nth=0 >> .toggle
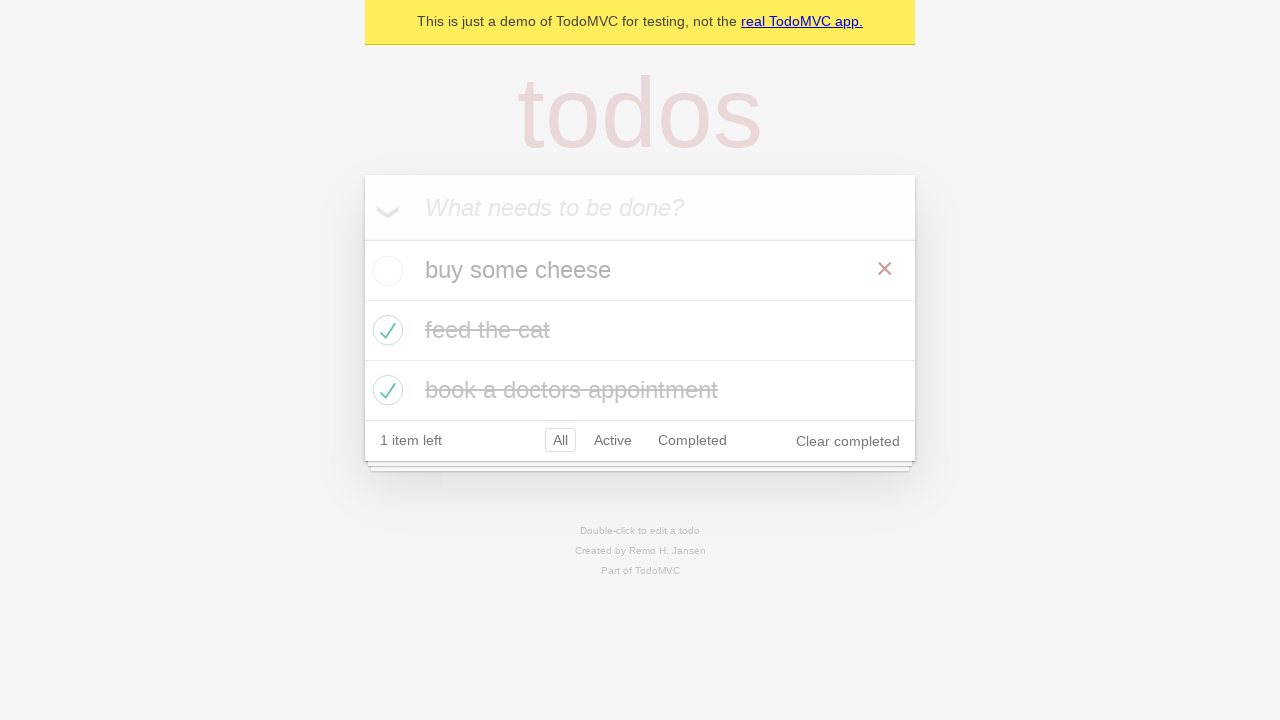

Checked first todo item again to mark it as completed at (385, 271) on .todo-list li >> nth=0 >> .toggle
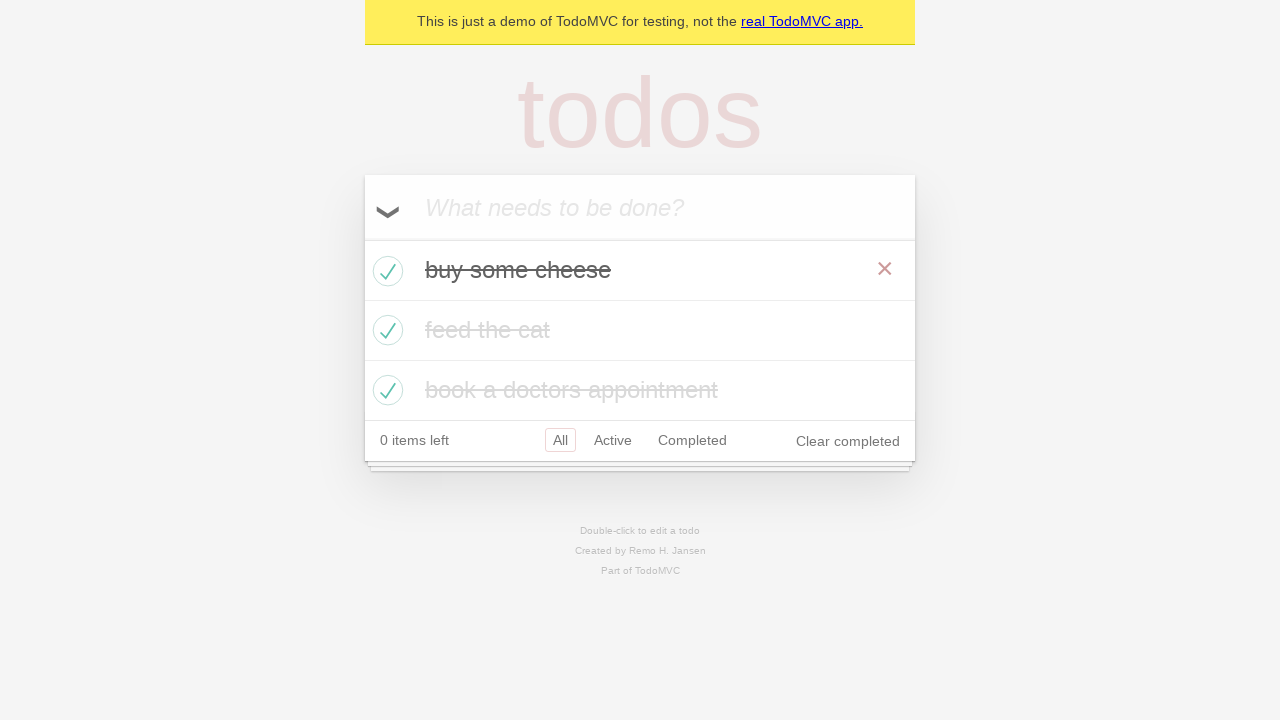

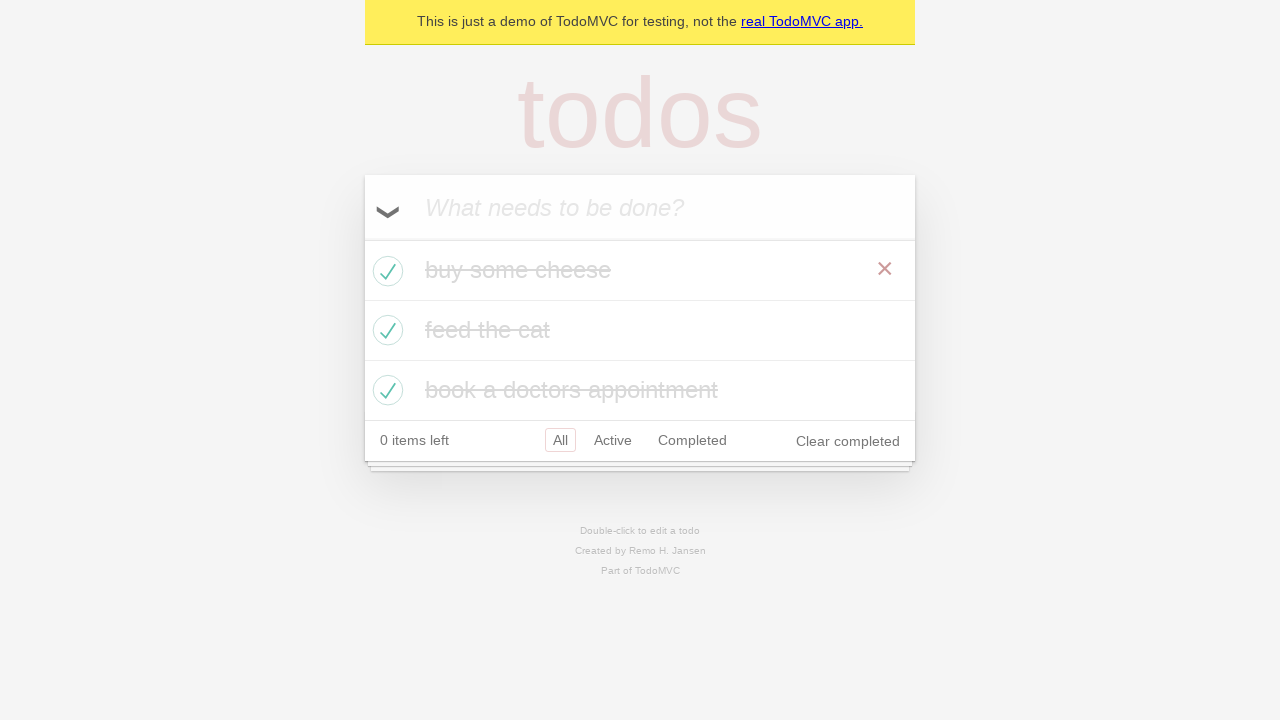